Tests dropdown selection functionality by navigating to the dropdown page and selecting options by visible text, index, and value

Starting URL: http://the-internet.herokuapp.com/

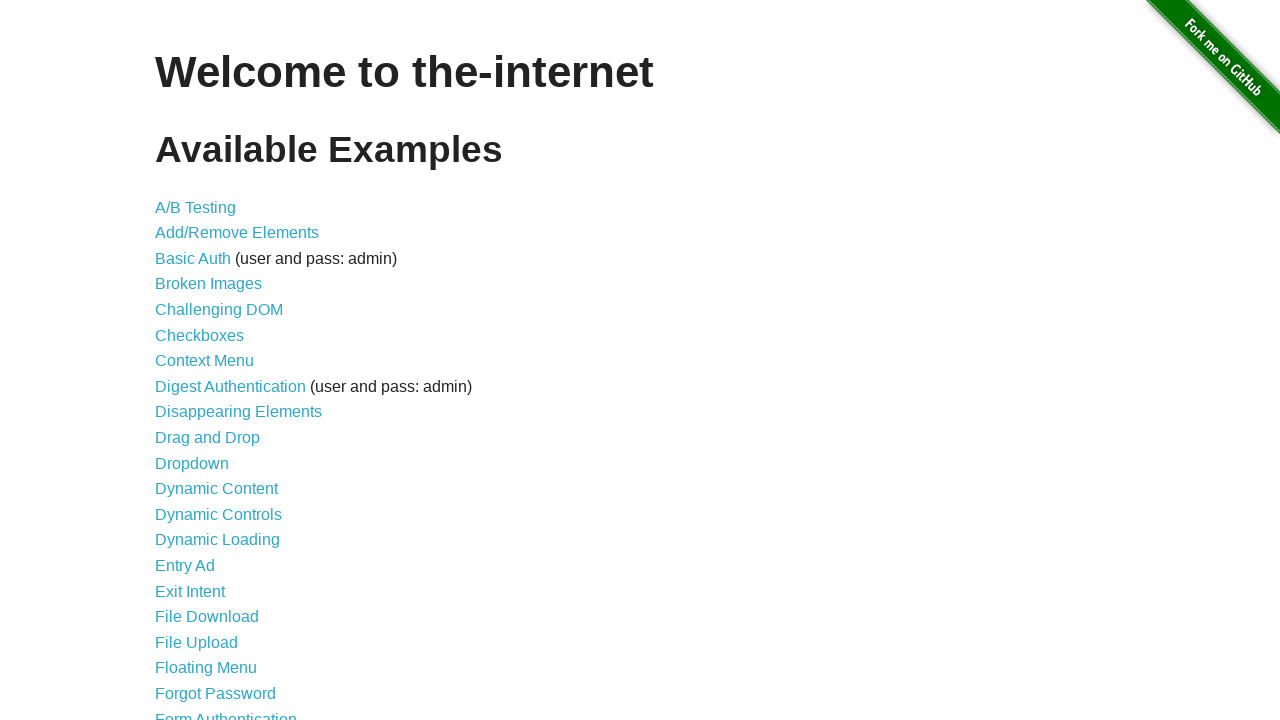

Clicked on Dropdown link to navigate to select page at (192, 463) on a[href='/dropdown']
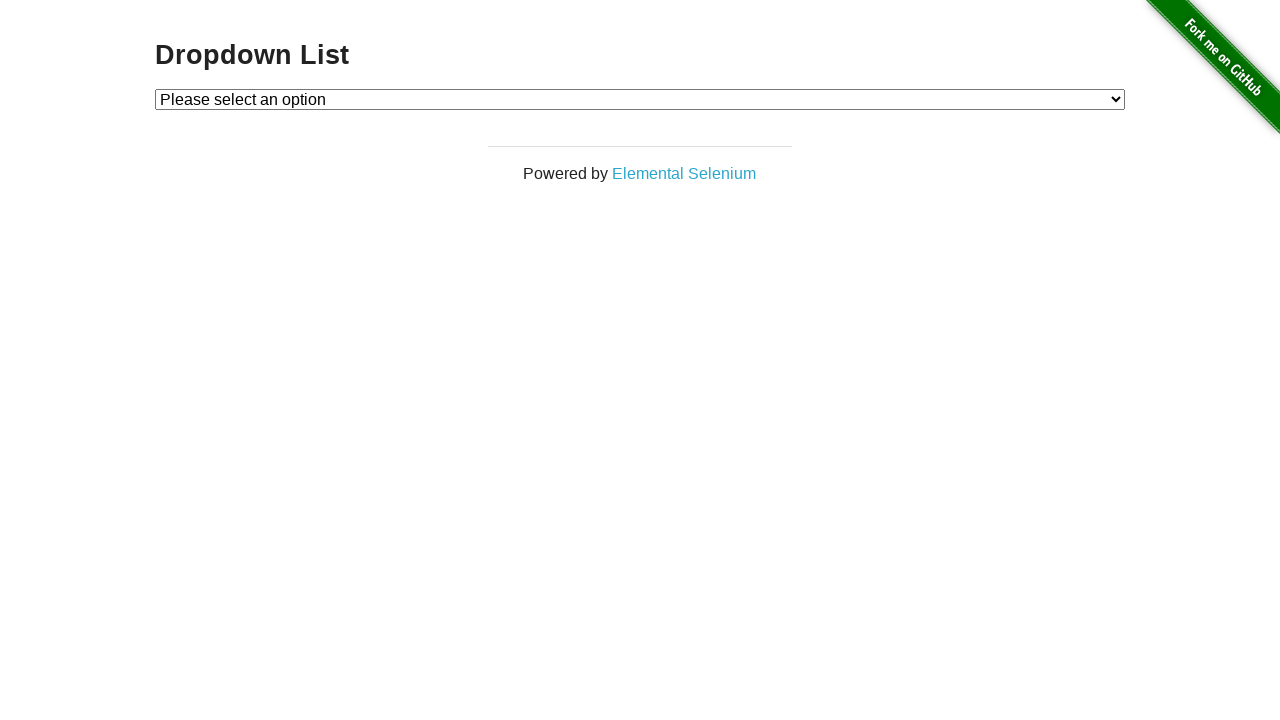

Dropdown page loaded and dropdown element is visible
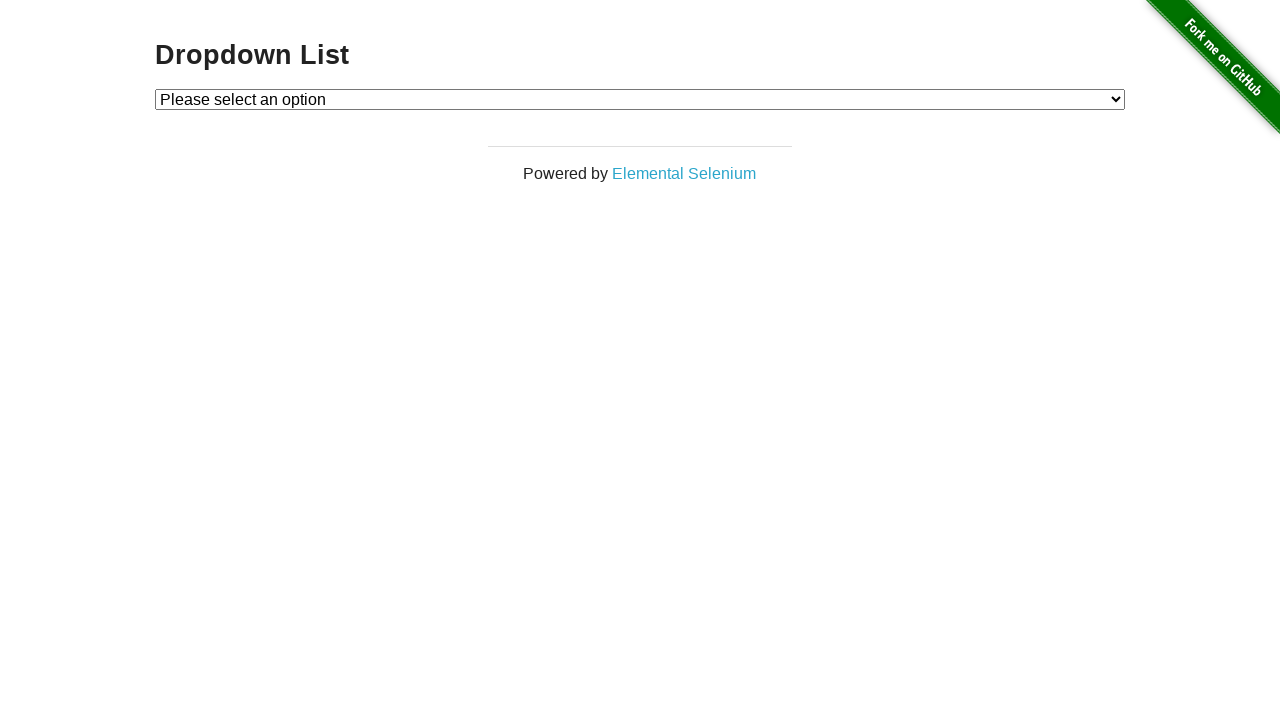

Selected Option 1 by visible text on #dropdown
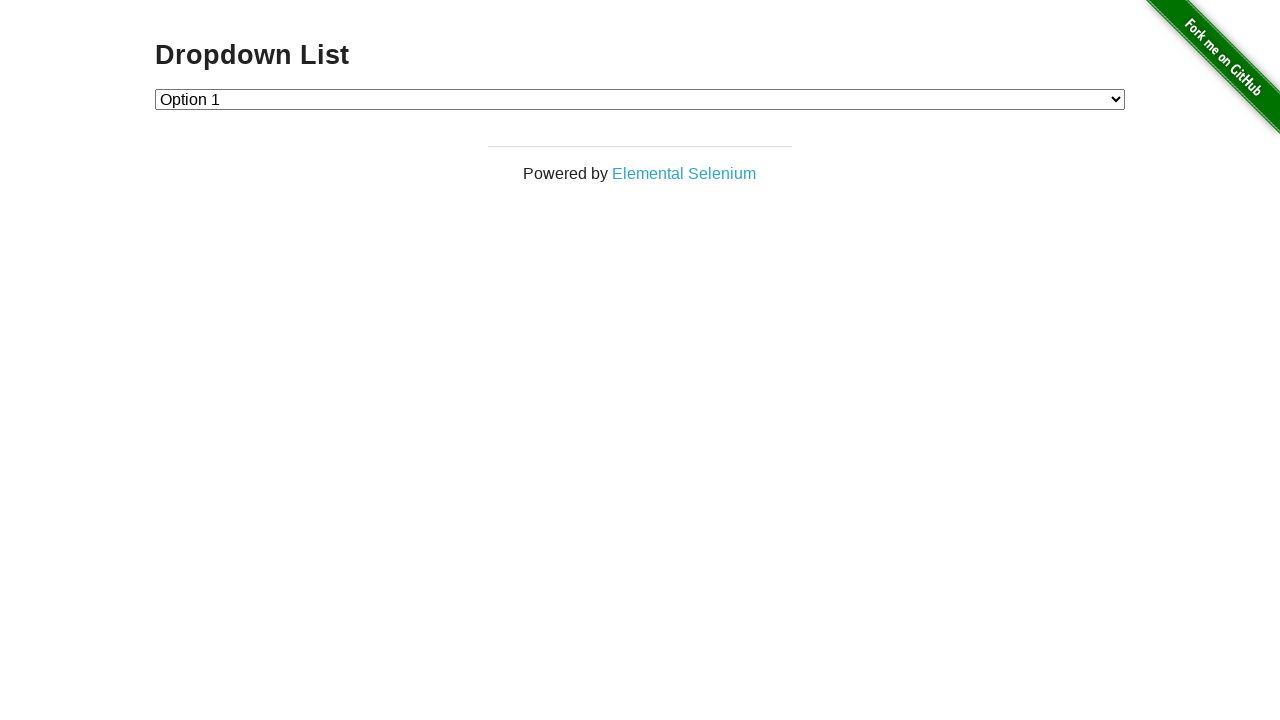

Selected Option 2 by index on #dropdown
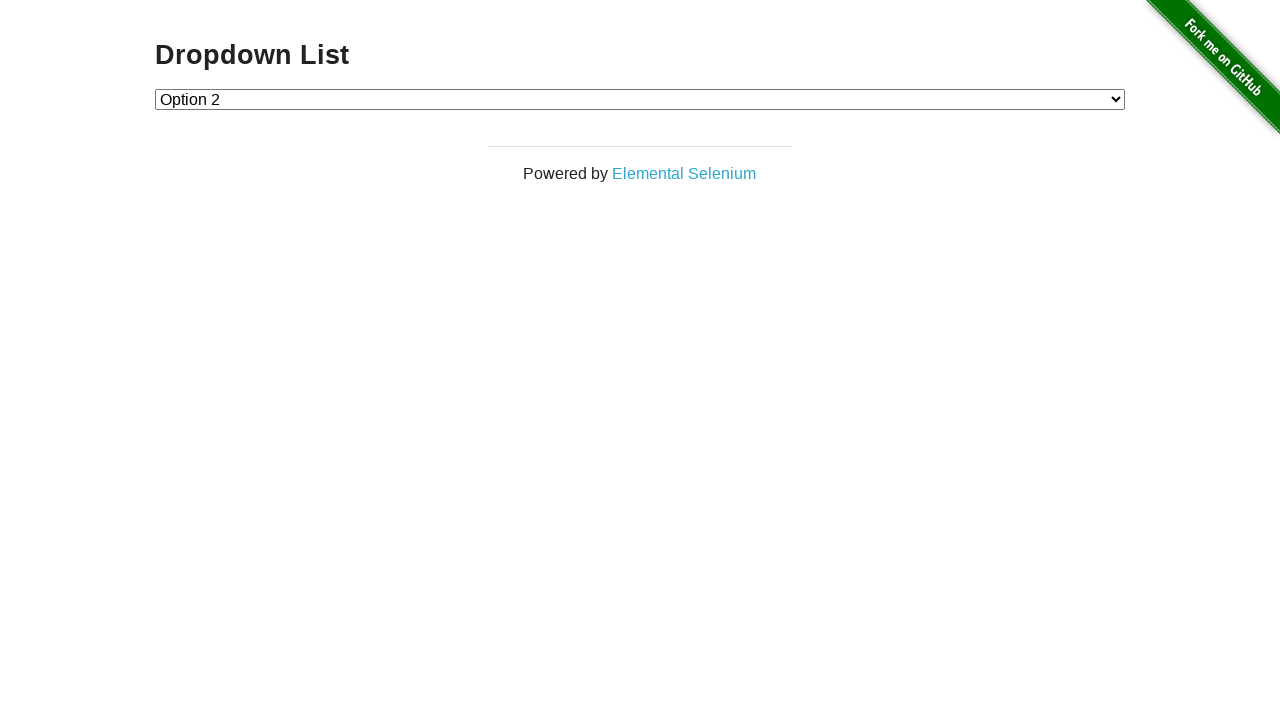

Selected Option 1 by value on #dropdown
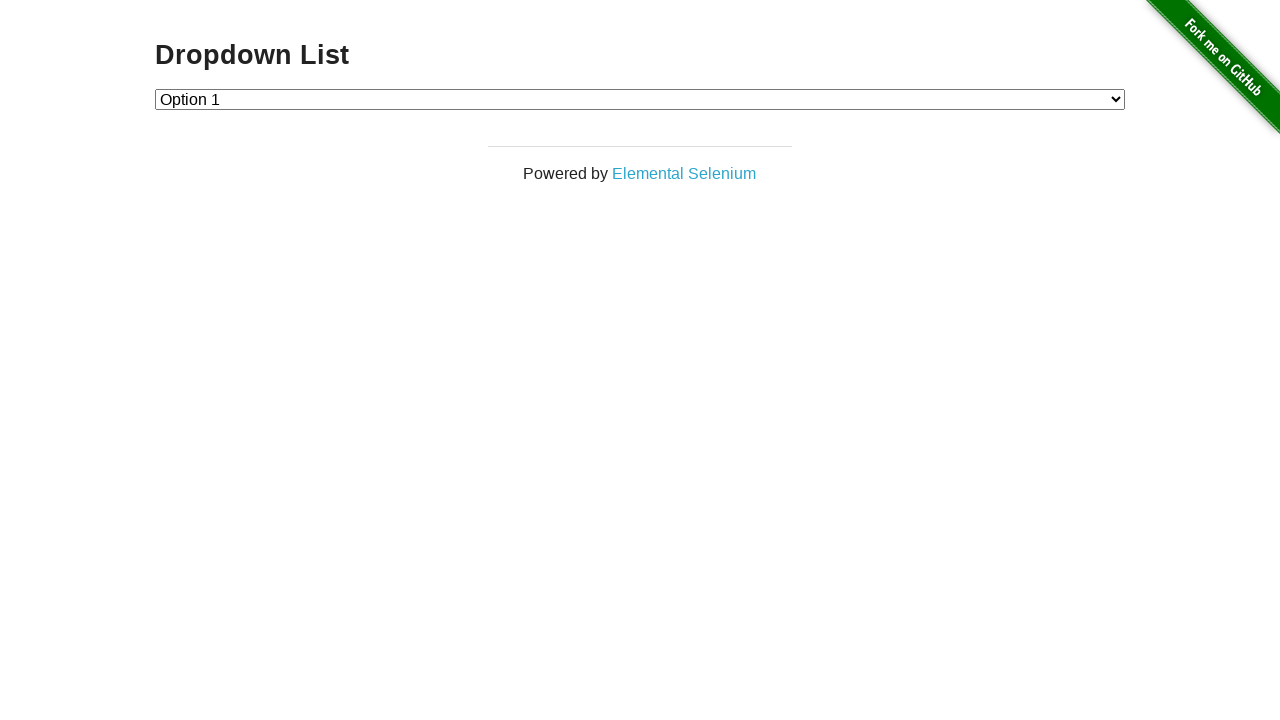

Navigated back to main page
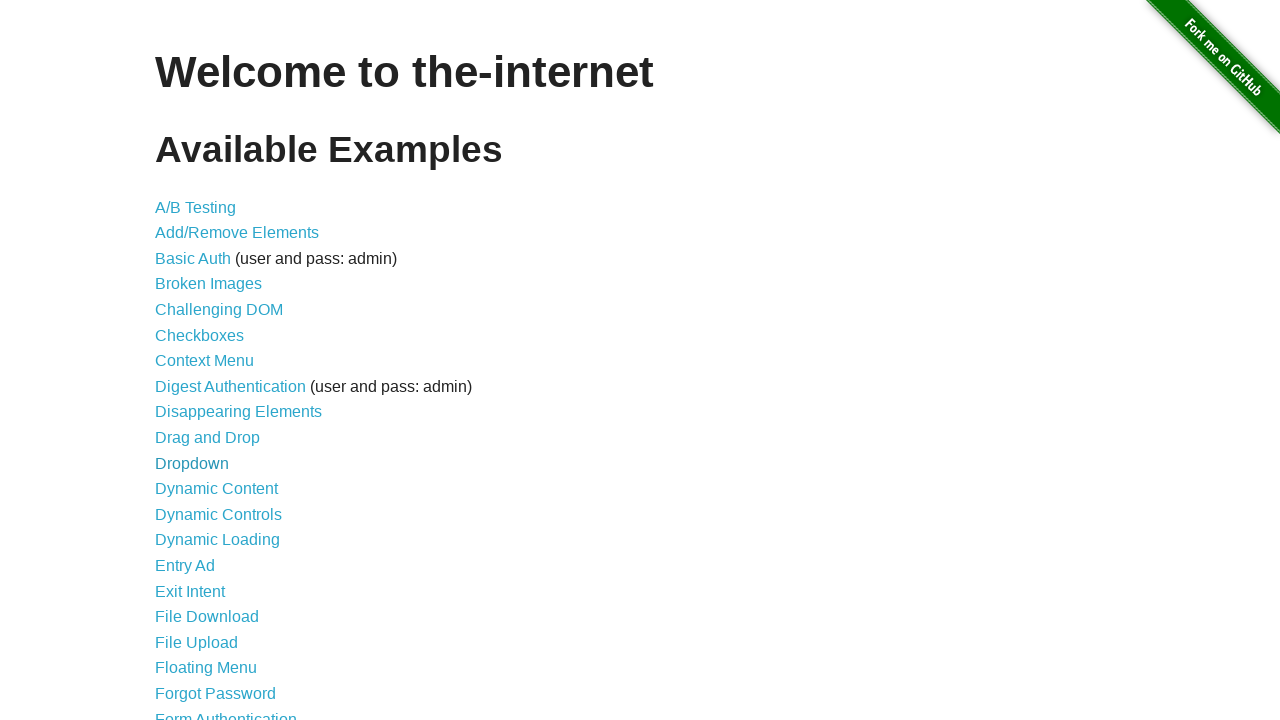

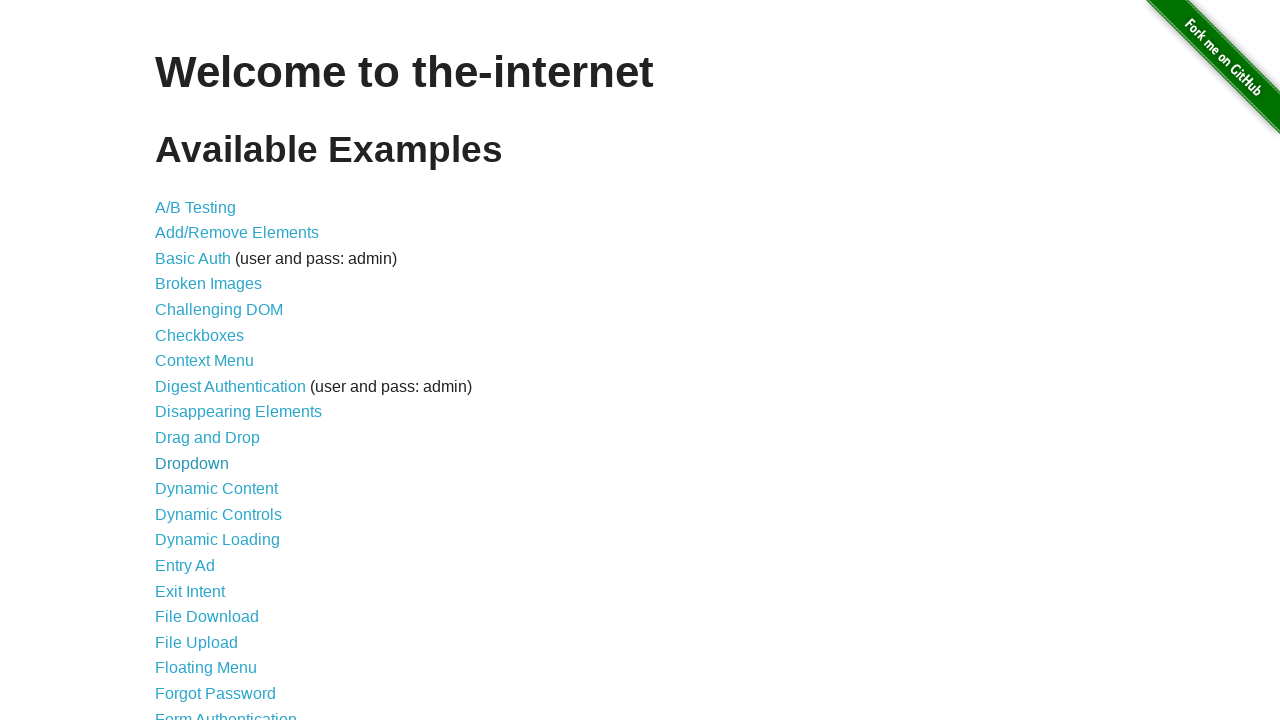